Tests browser navigation commands by navigating between two websites and using back, forward, and refresh functionality

Starting URL: https://www.woolworths.com.au/

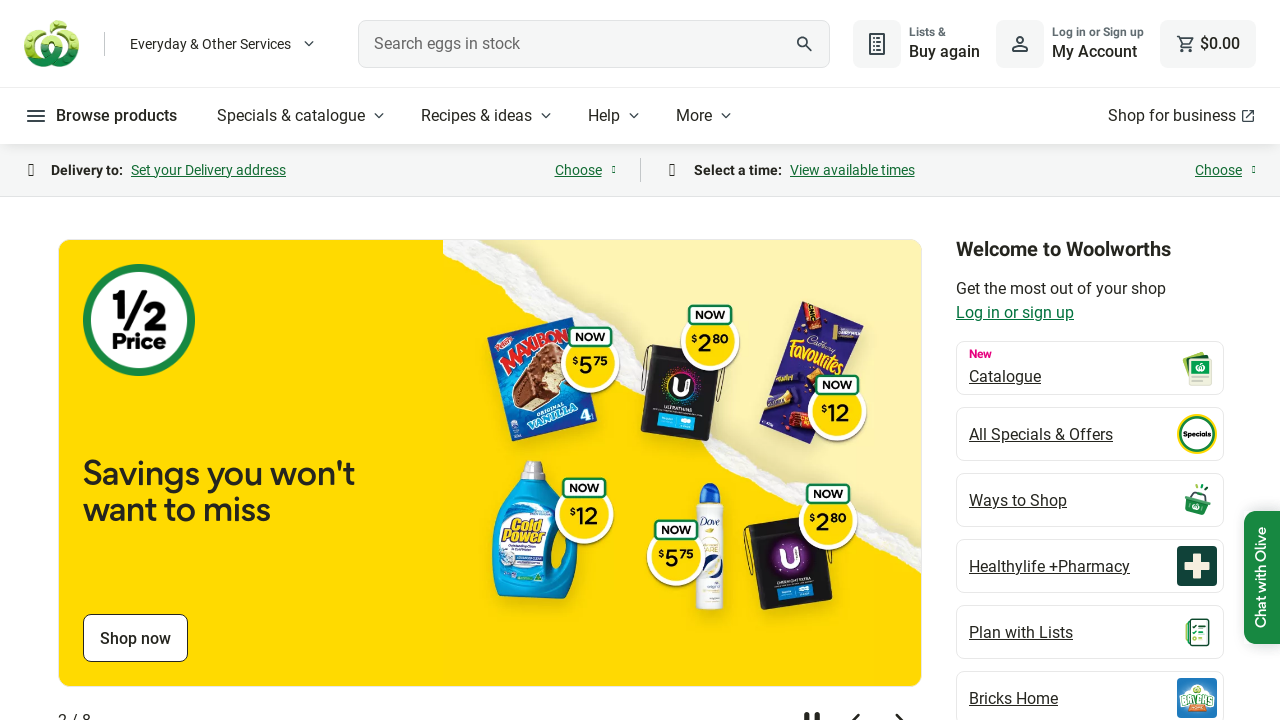

Navigated to Sherpa Delivery website (https://www.sherpa.net.au/)
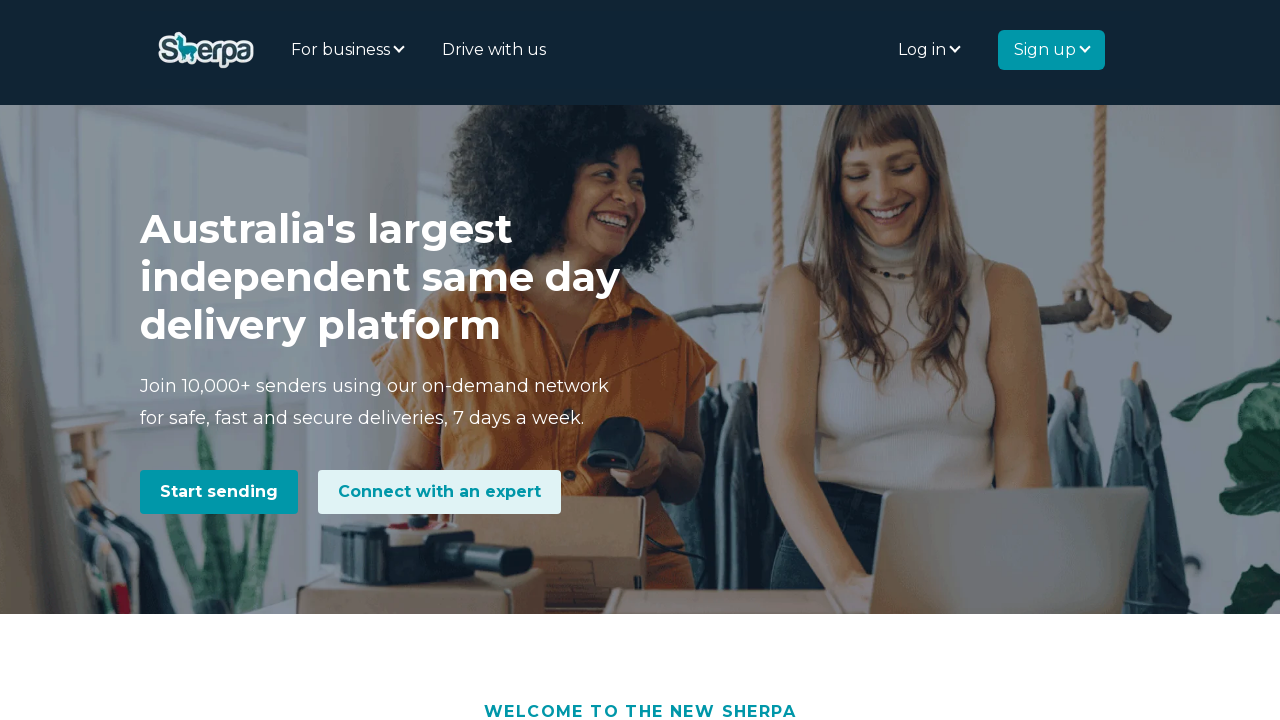

Refreshed the current page
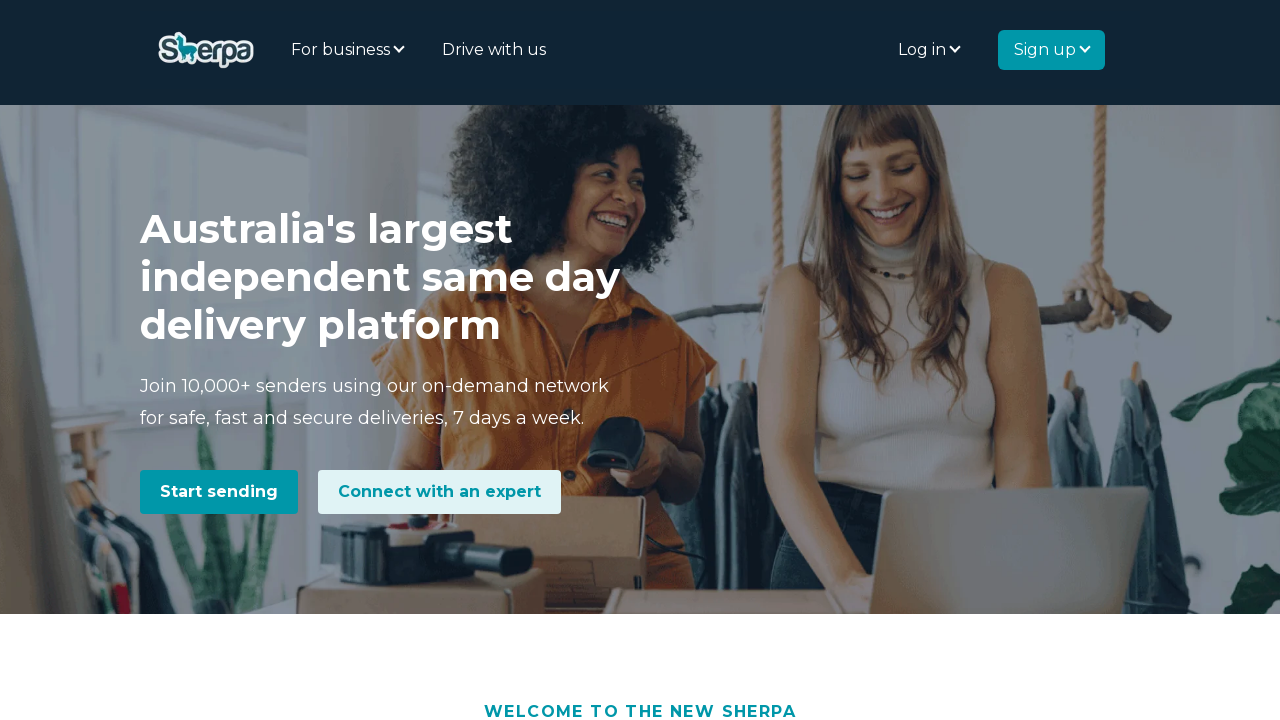

Navigated back to previous page (Woolworths)
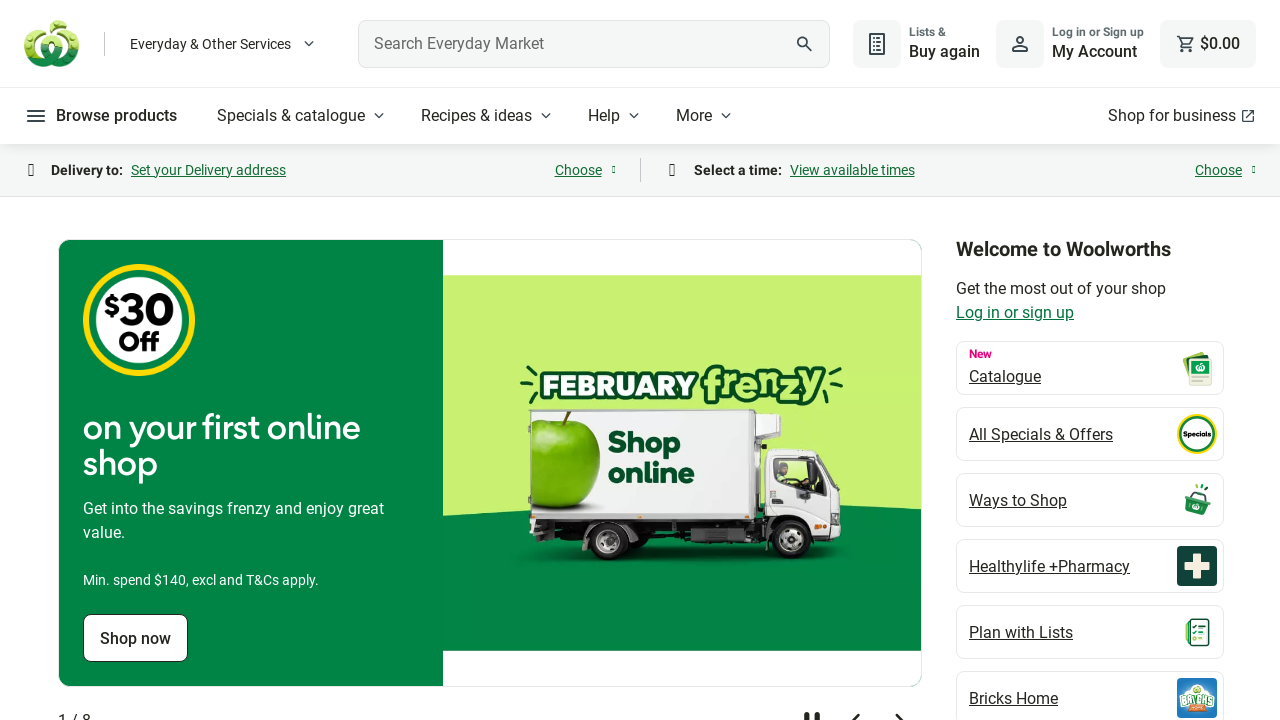

Navigated forward to Sherpa Delivery
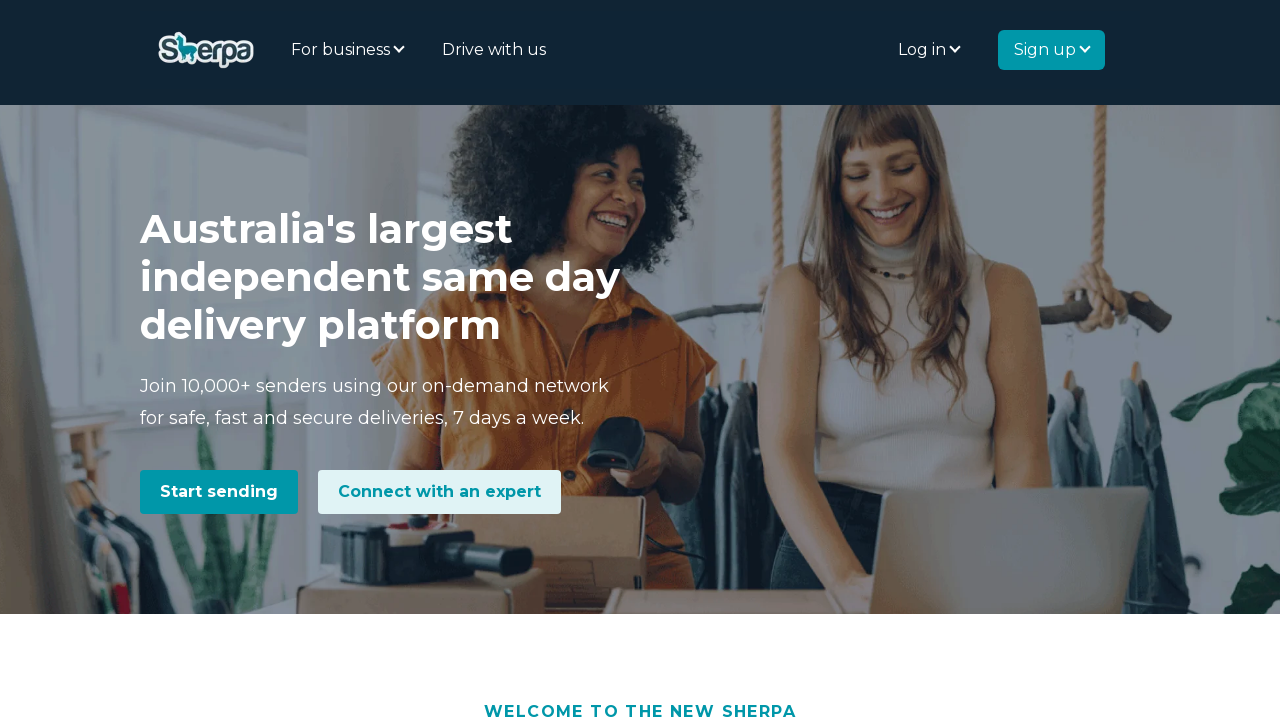

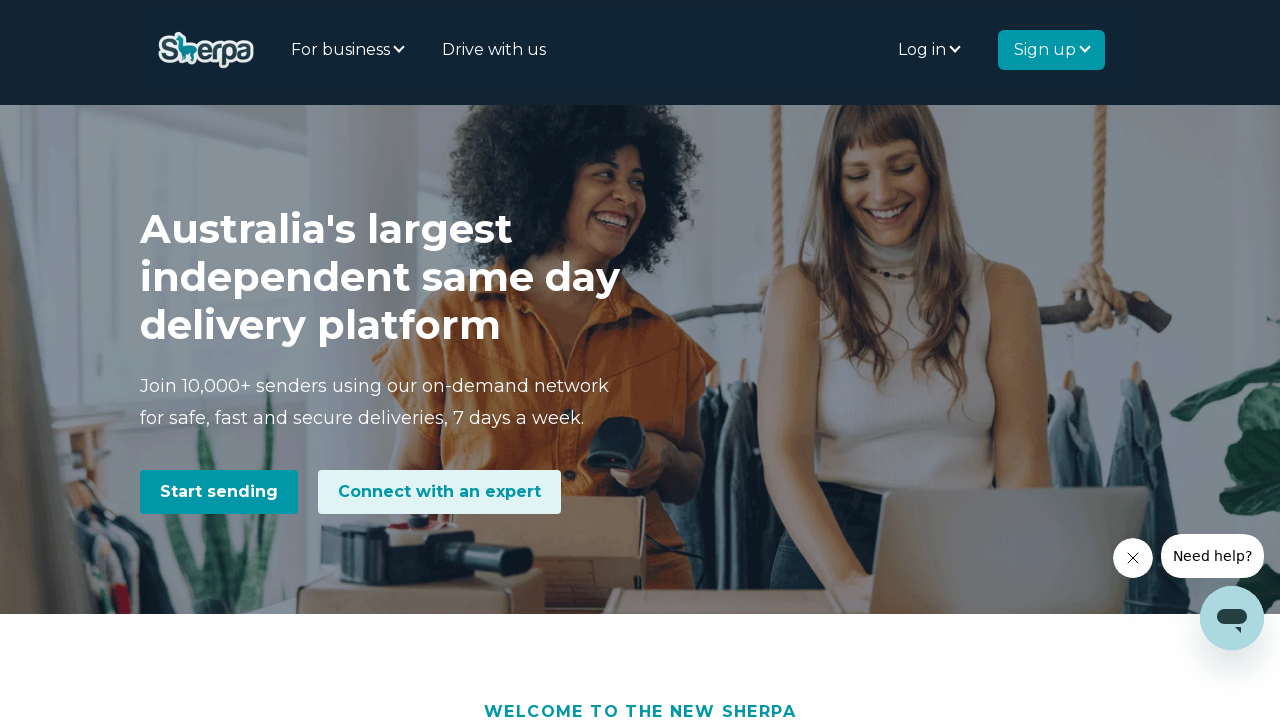